Tests the paint canvas application by drawing a square shape using mouse movements. The test moves the mouse to create four connected lines forming a square.

Starting URL: https://paint.js.org/

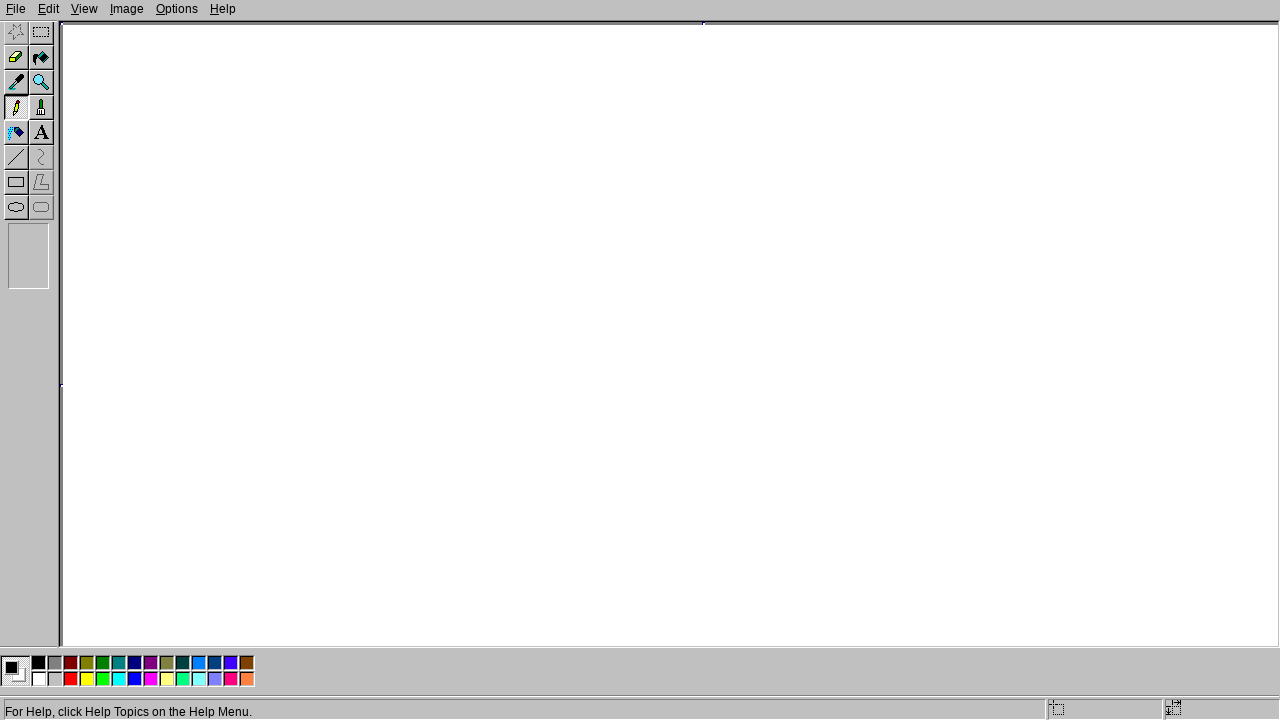

Navigated to paint.js.org
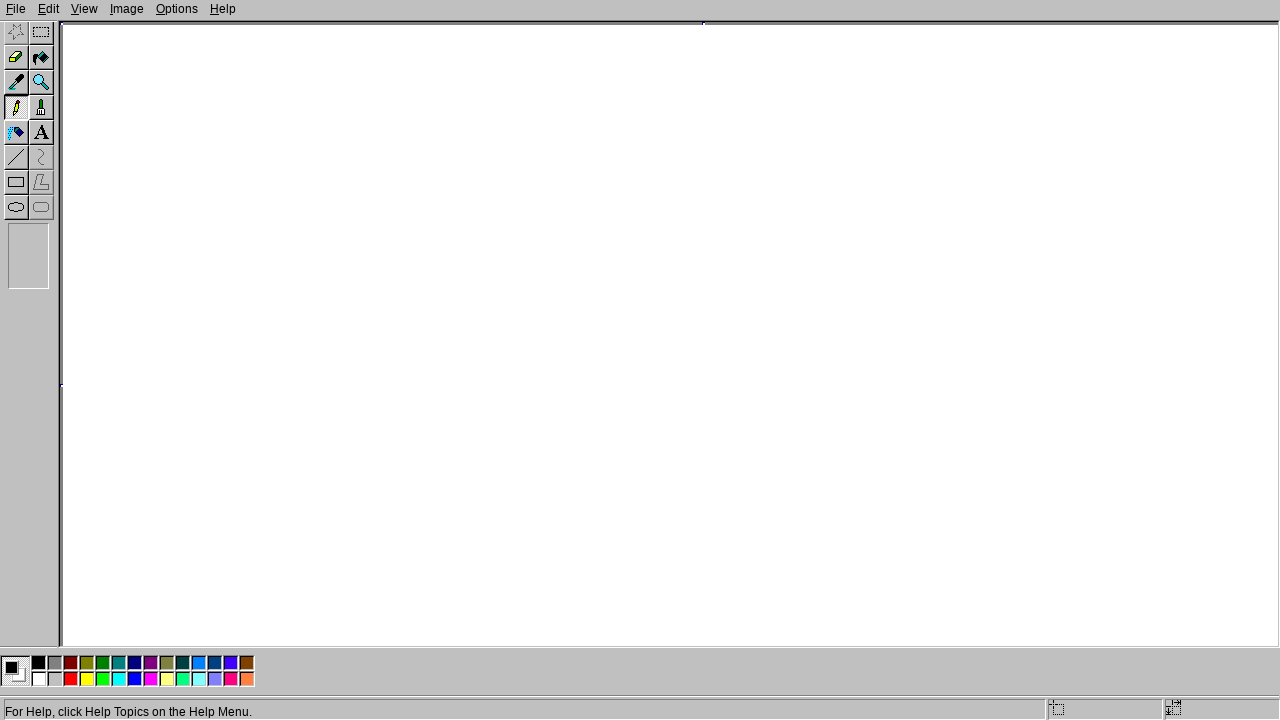

Moved mouse to starting position (200, 200) at (200, 200)
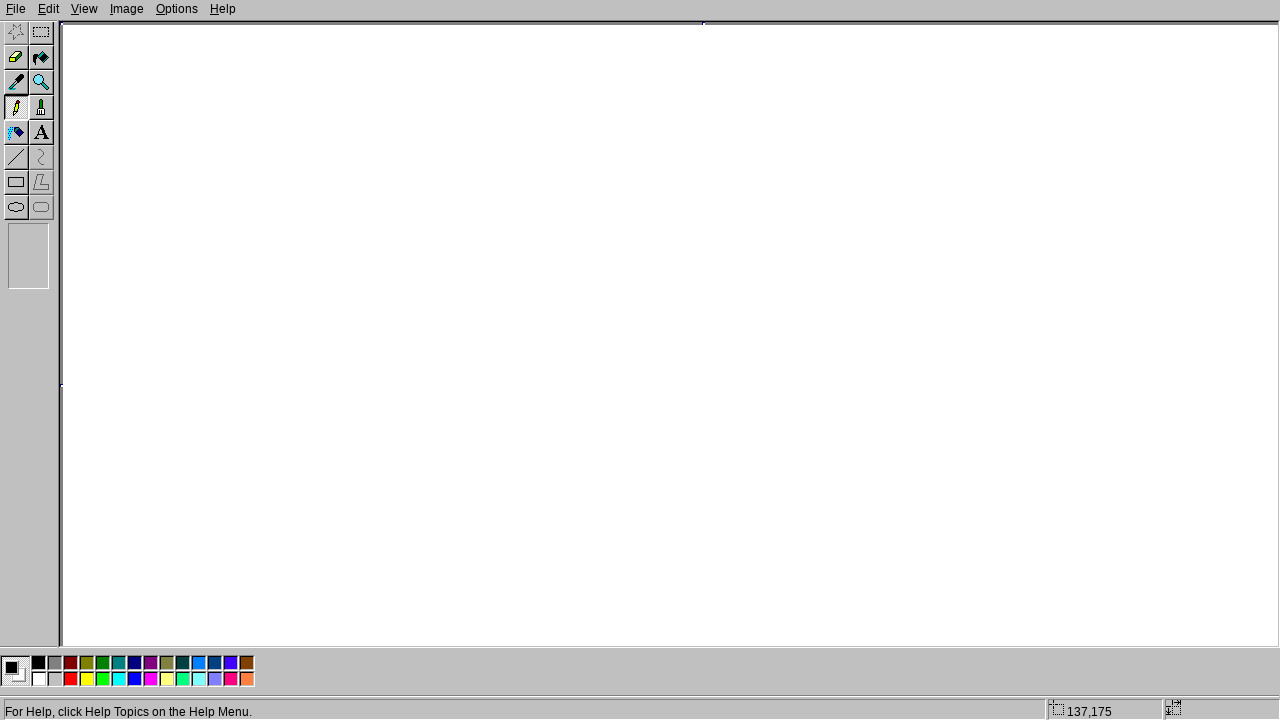

Pressed mouse button down to start drawing at (200, 200)
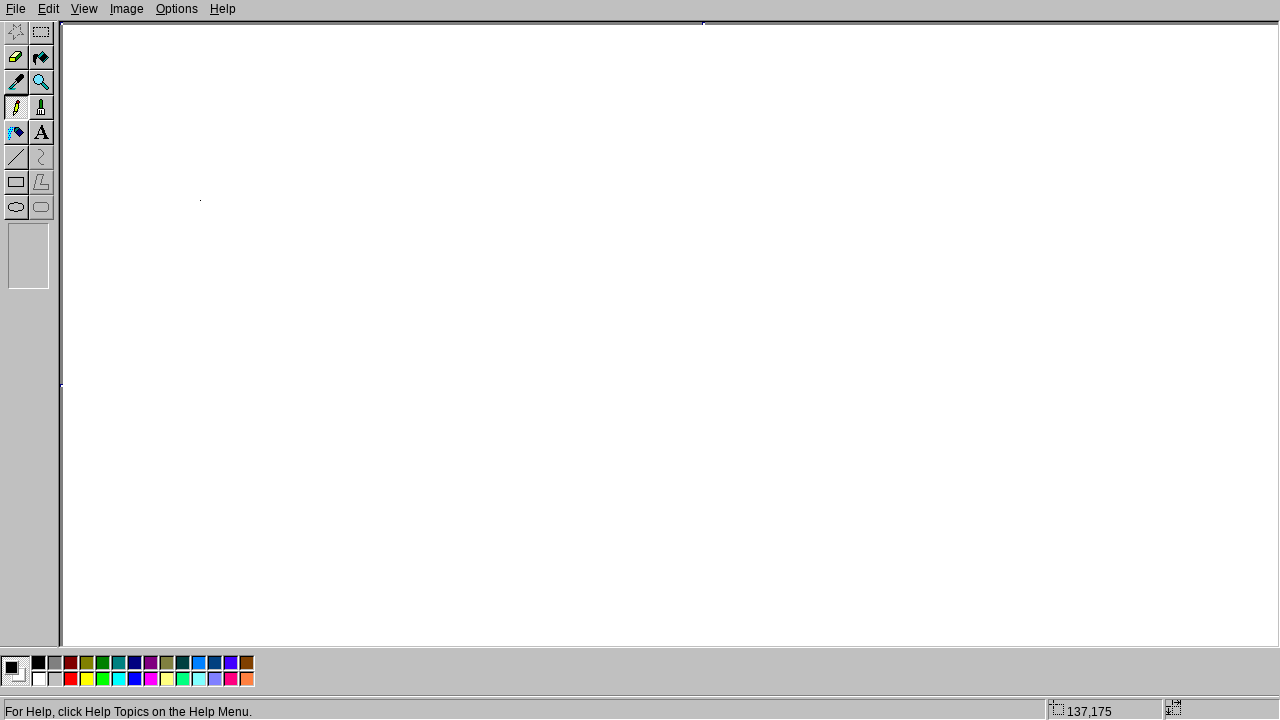

Drew top edge of square from (200, 200) to (400, 200) at (400, 200)
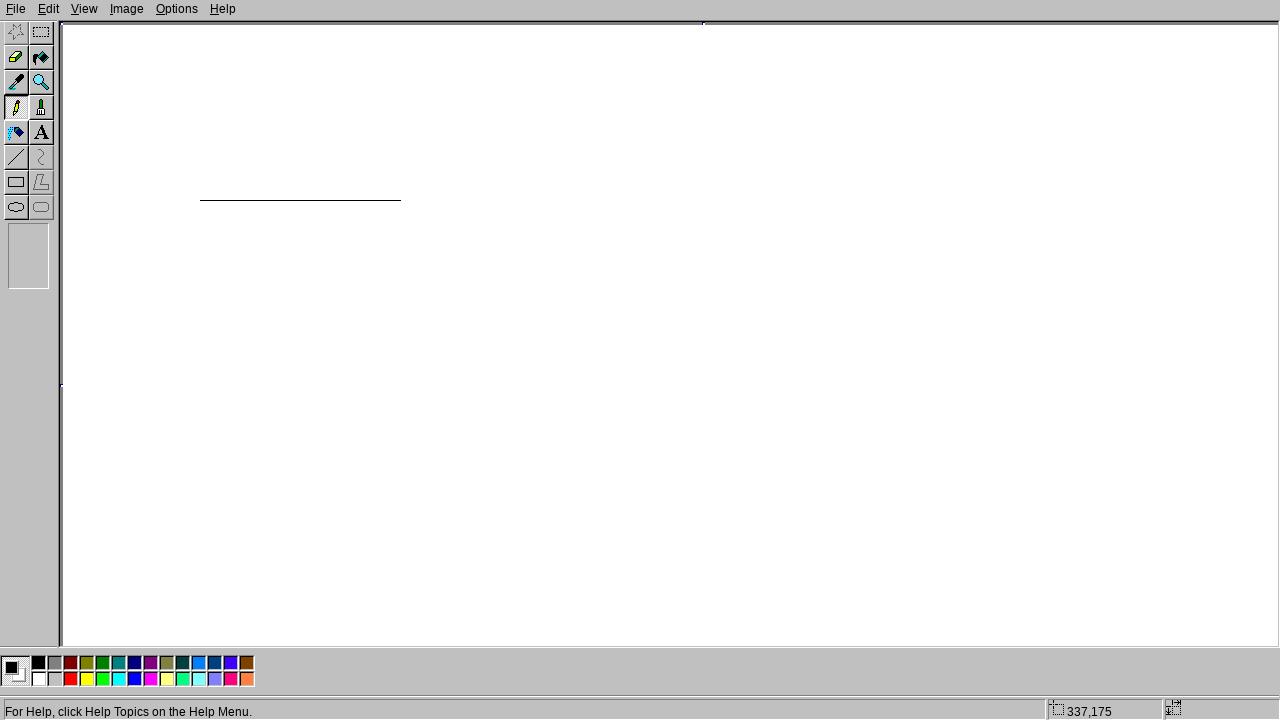

Drew right edge of square from (400, 200) to (400, 400) at (400, 400)
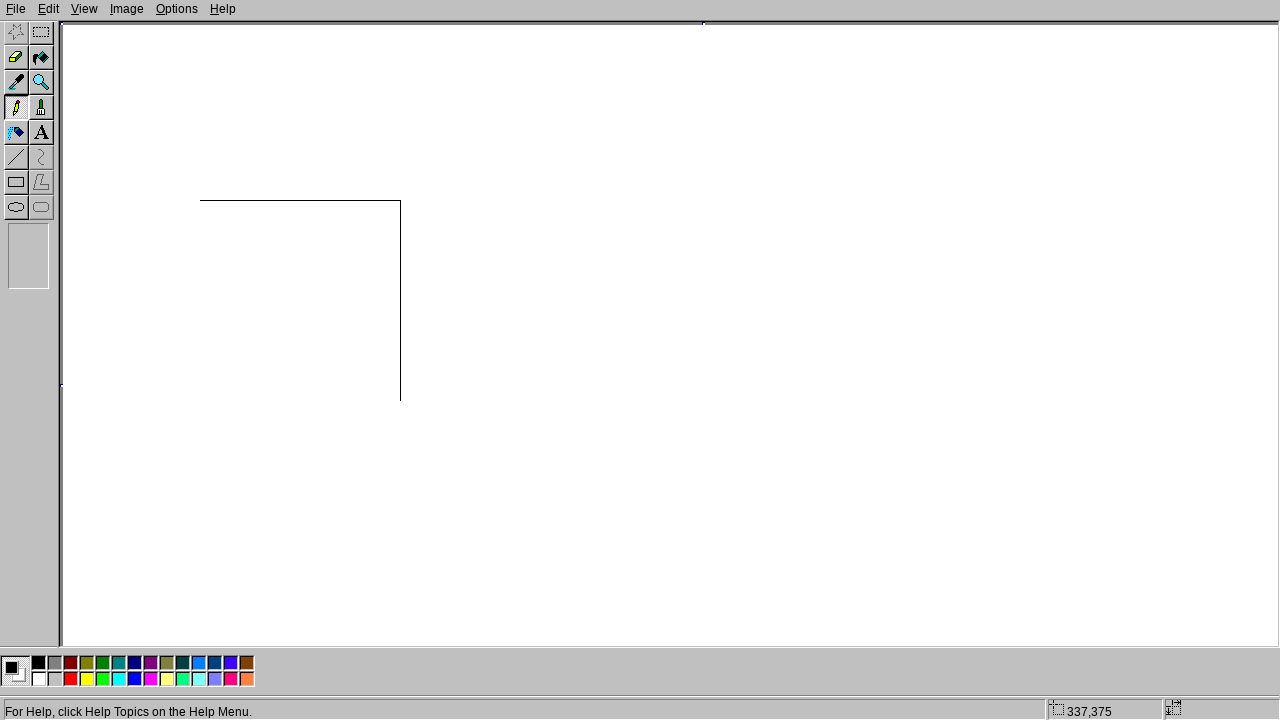

Drew bottom edge of square from (400, 400) to (200, 400) at (200, 400)
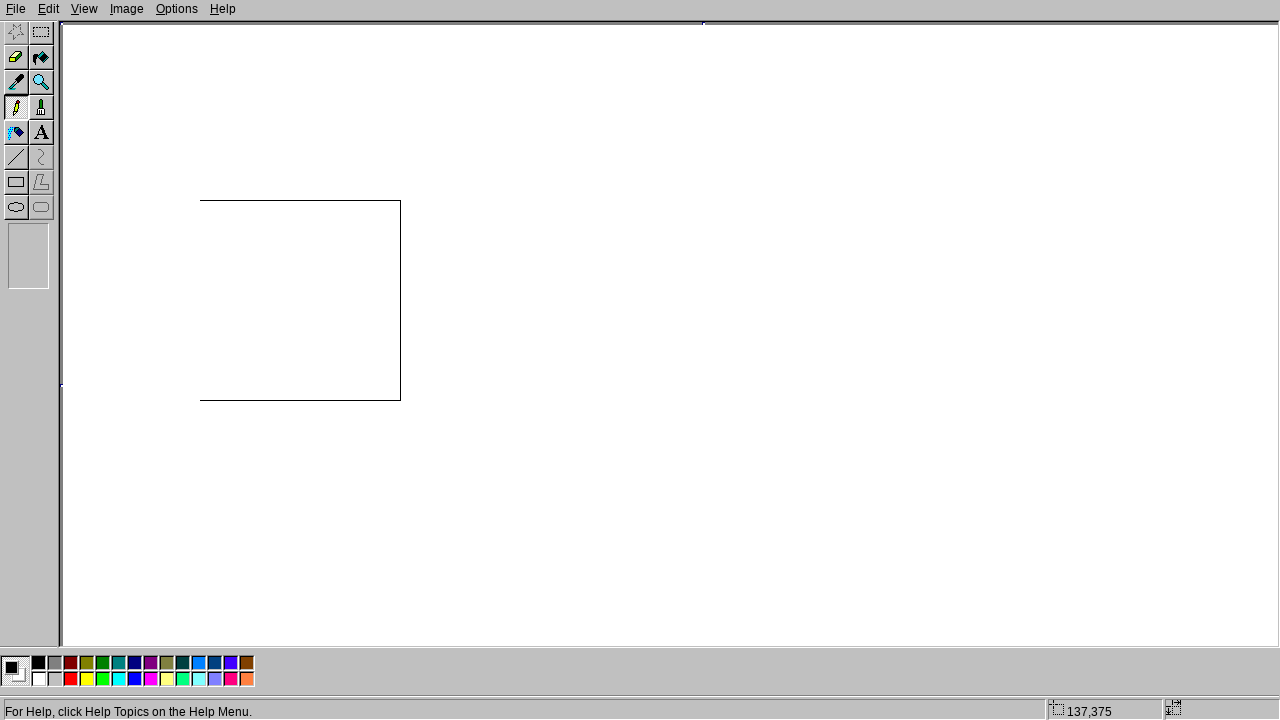

Drew left edge of square from (200, 400) back to (200, 200) at (200, 200)
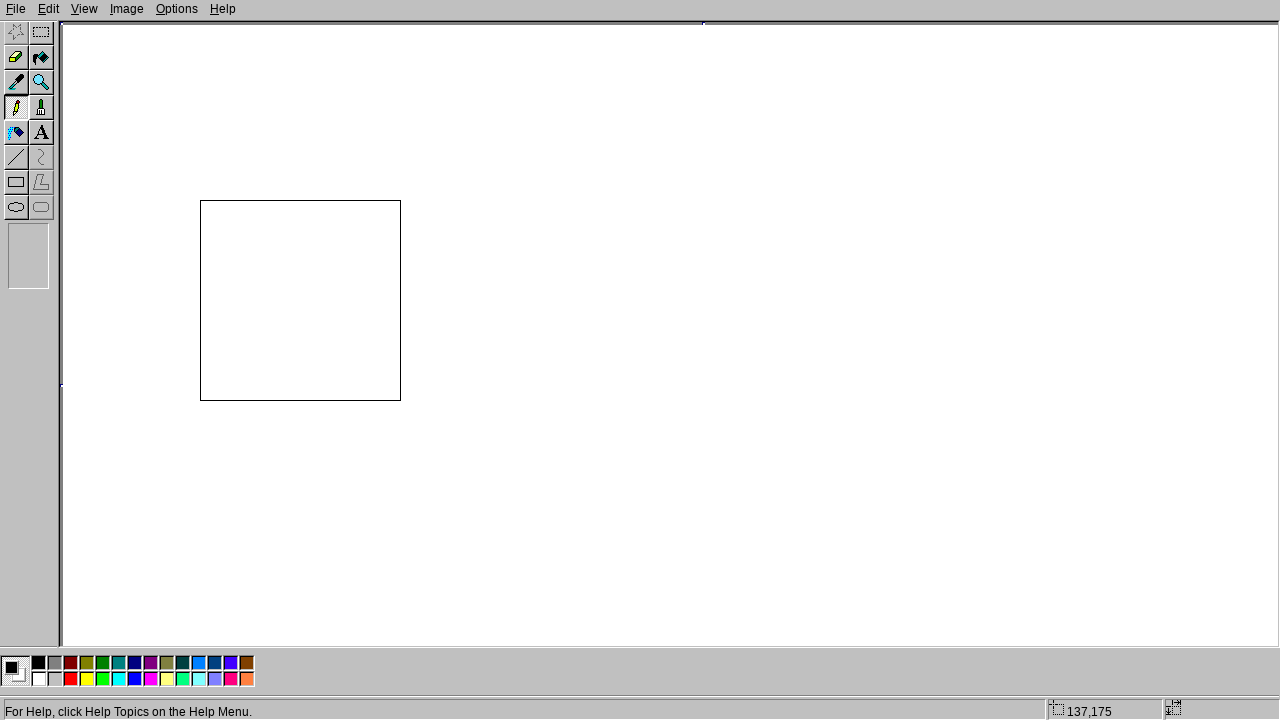

Released mouse button to complete square drawing at (200, 200)
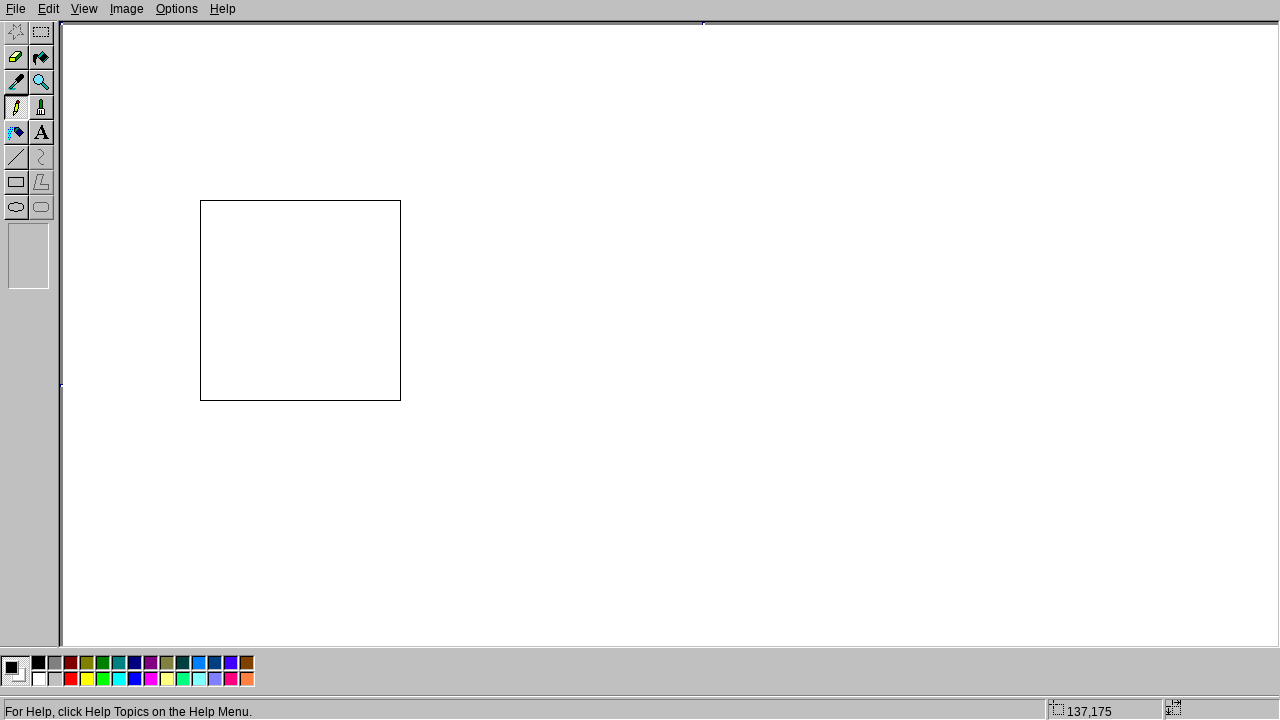

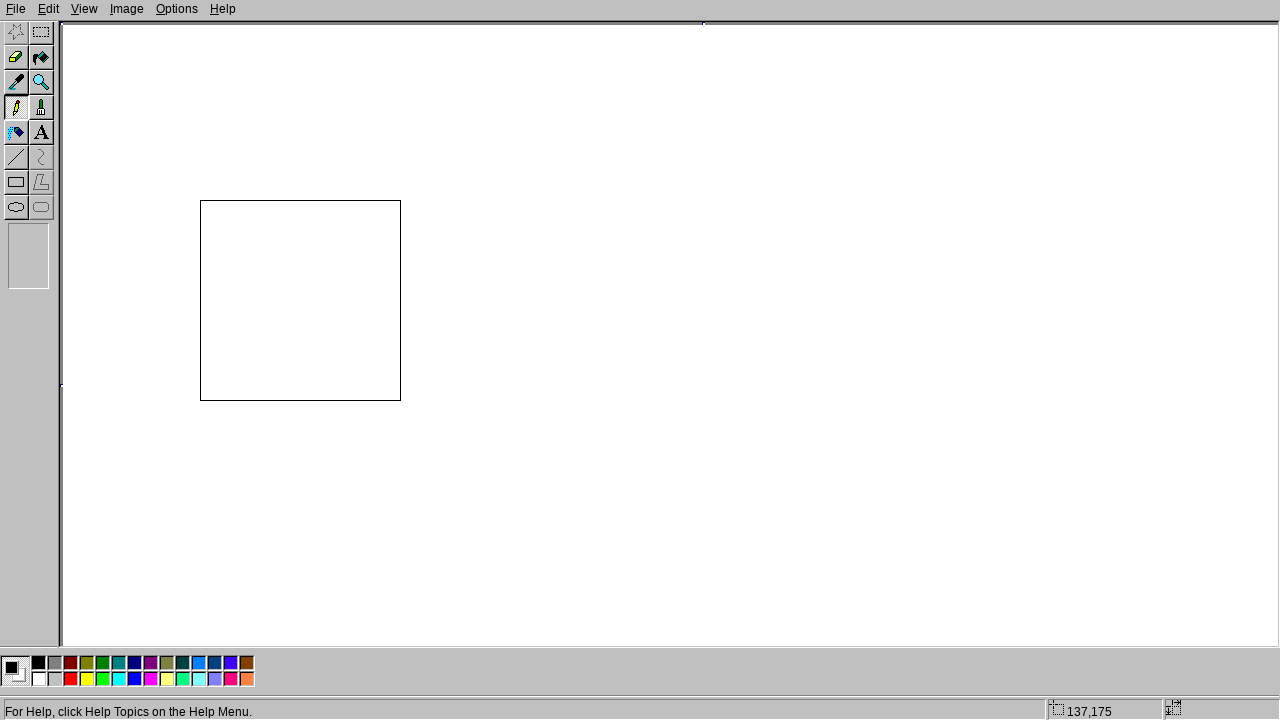